Tests browser window and tab handling by clicking buttons that open new tabs/windows, verifying content in the popups, and interacting with multiple browser contexts

Starting URL: https://demoqa.com/browser-windows

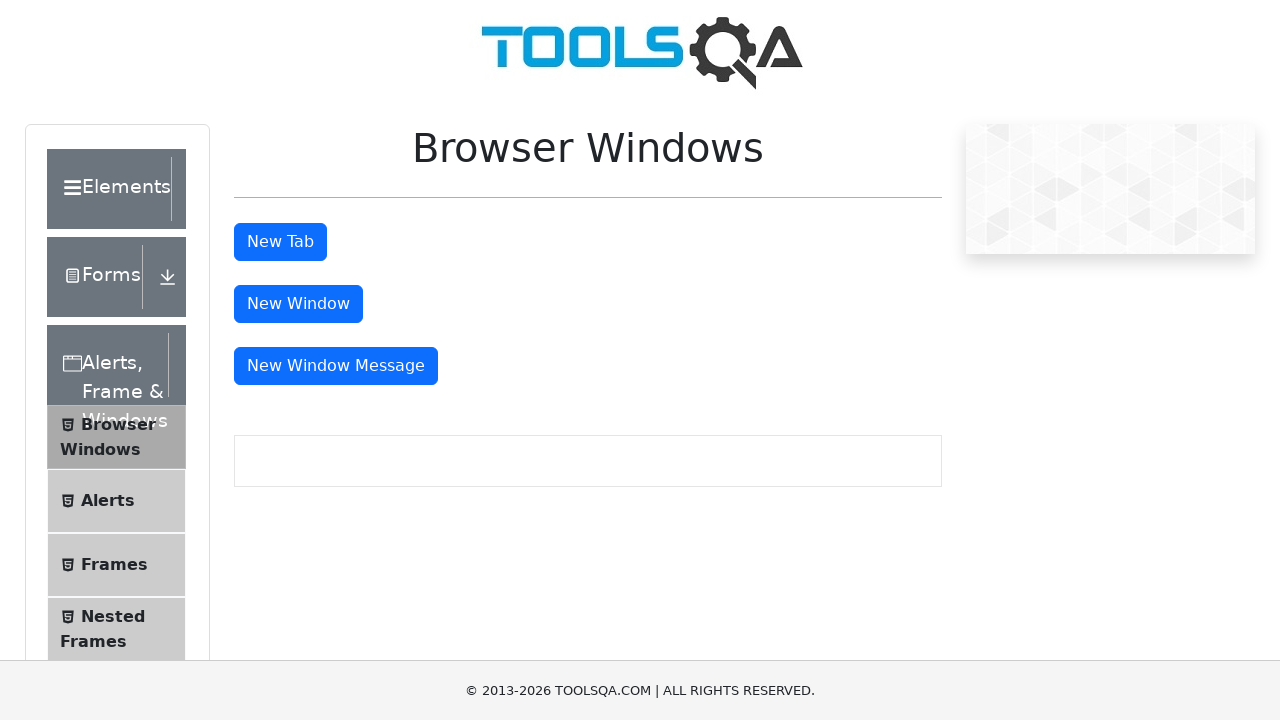

Clicked 'New Tab' button and popup opened at (280, 242) on #tabButton
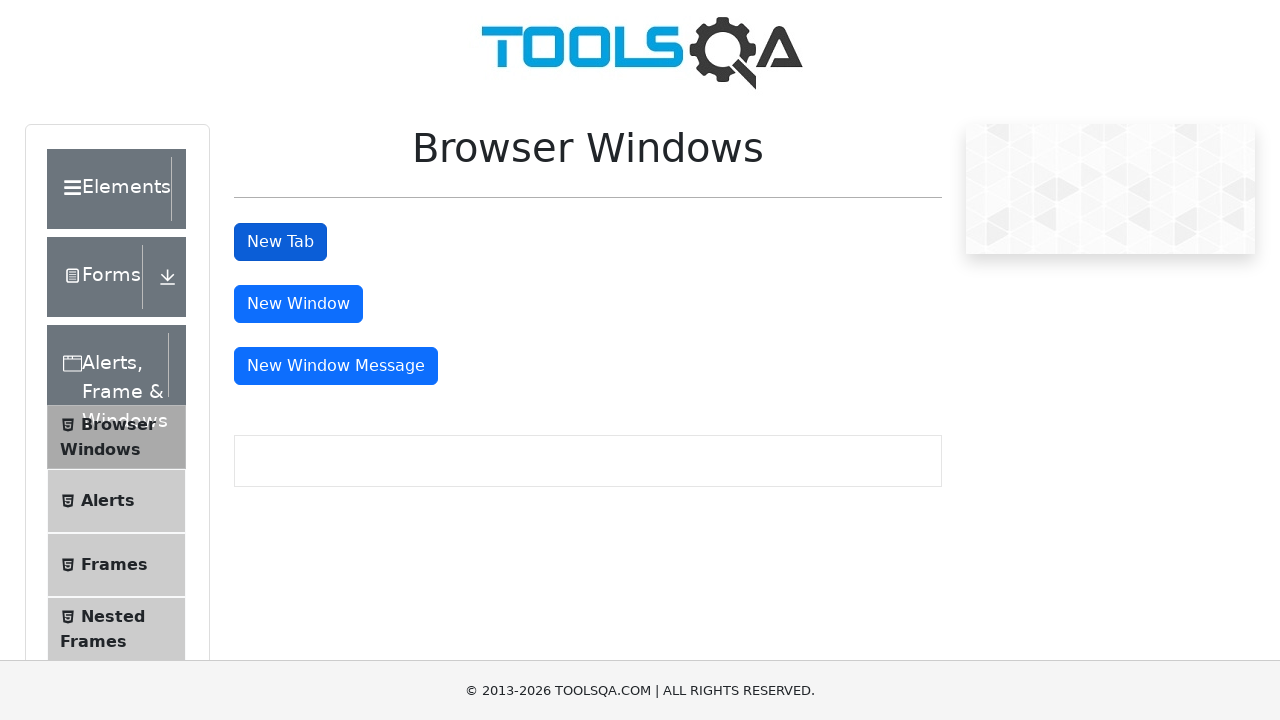

New tab loaded and sample heading element appeared
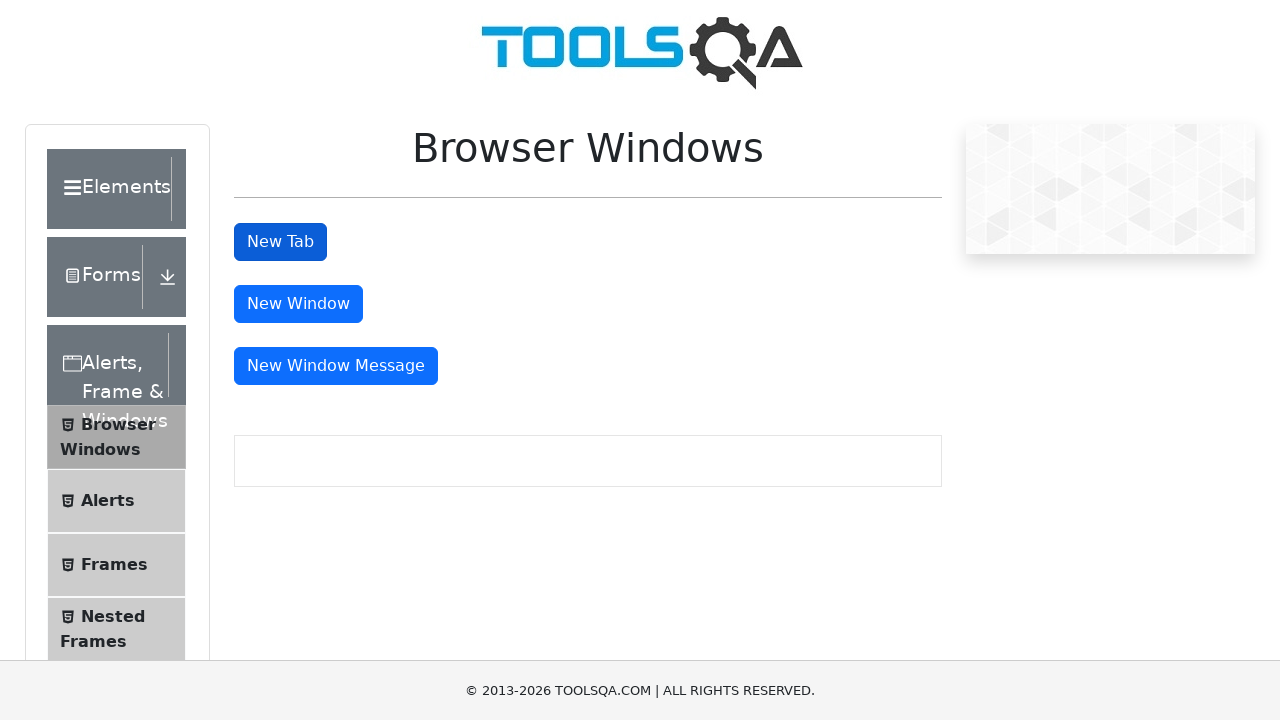

Retrieved heading text from new tab: 'This is a sample page'
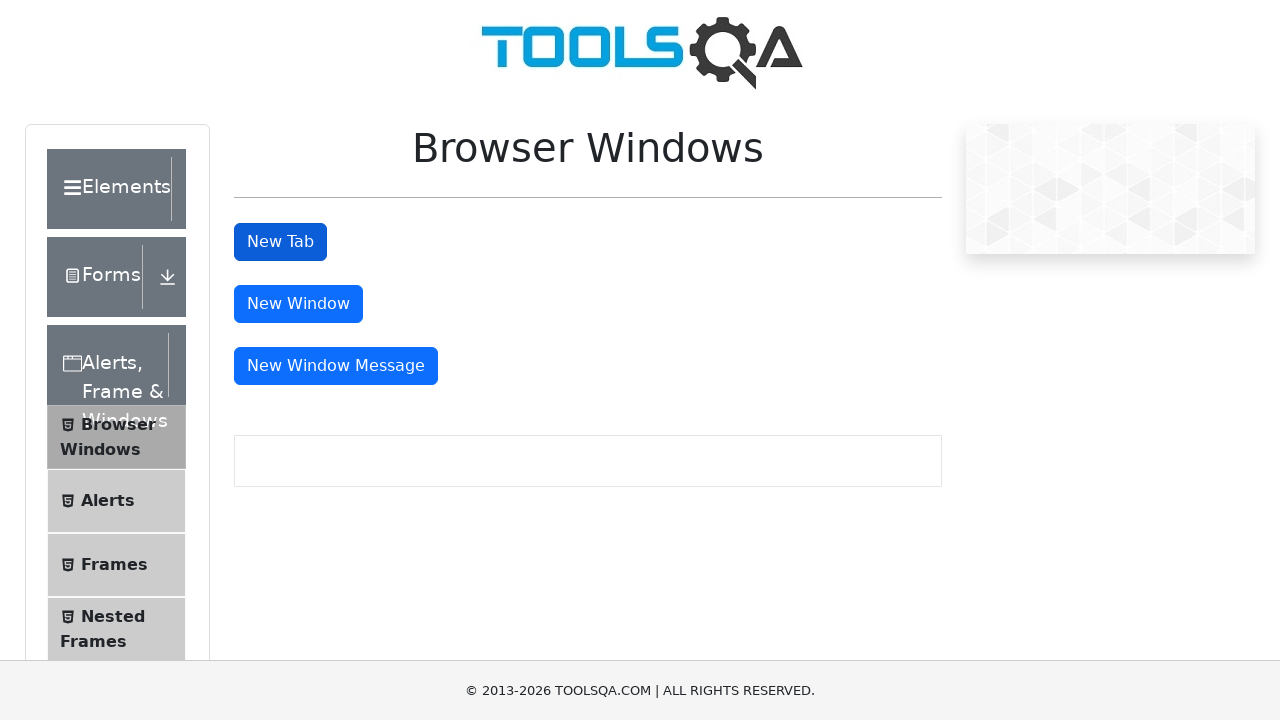

Closed the new tab popup
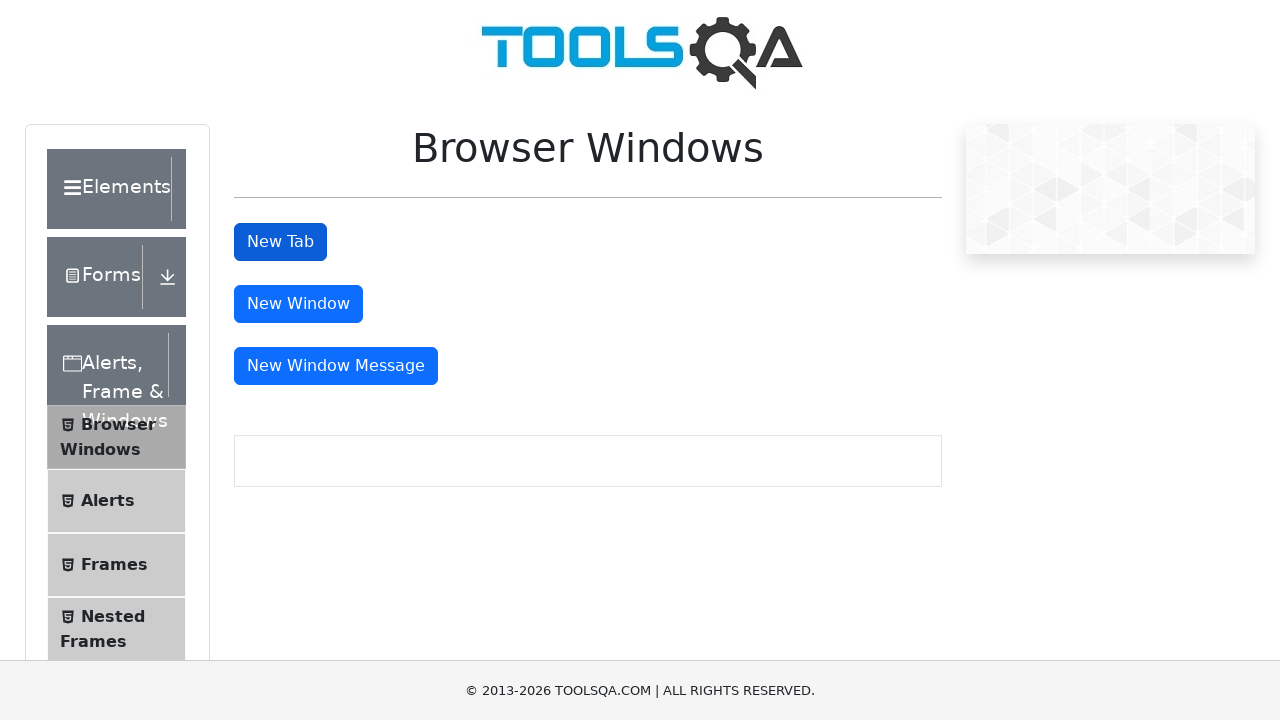

Clicked 'New Window' button at (298, 304) on #windowButton
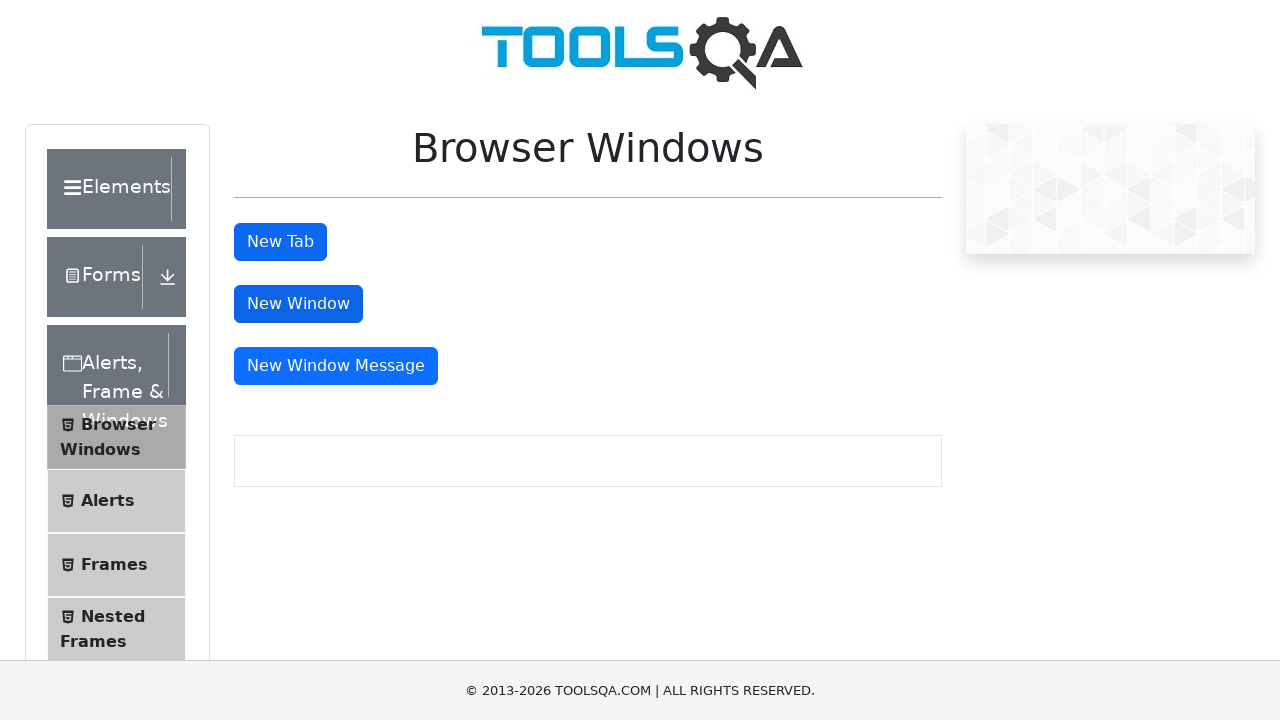

New window loaded and DOM content ready
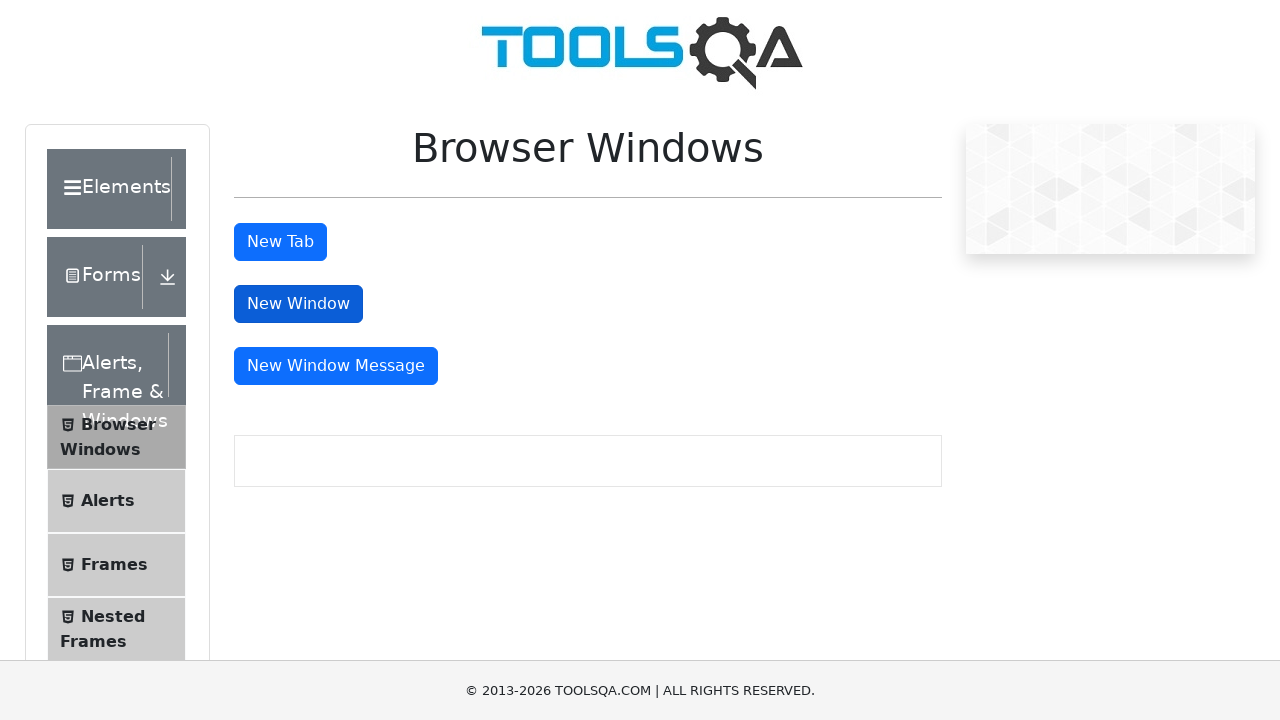

Clicked 'New Window Message' button and message popup opened at (336, 366) on #messageWindowButton
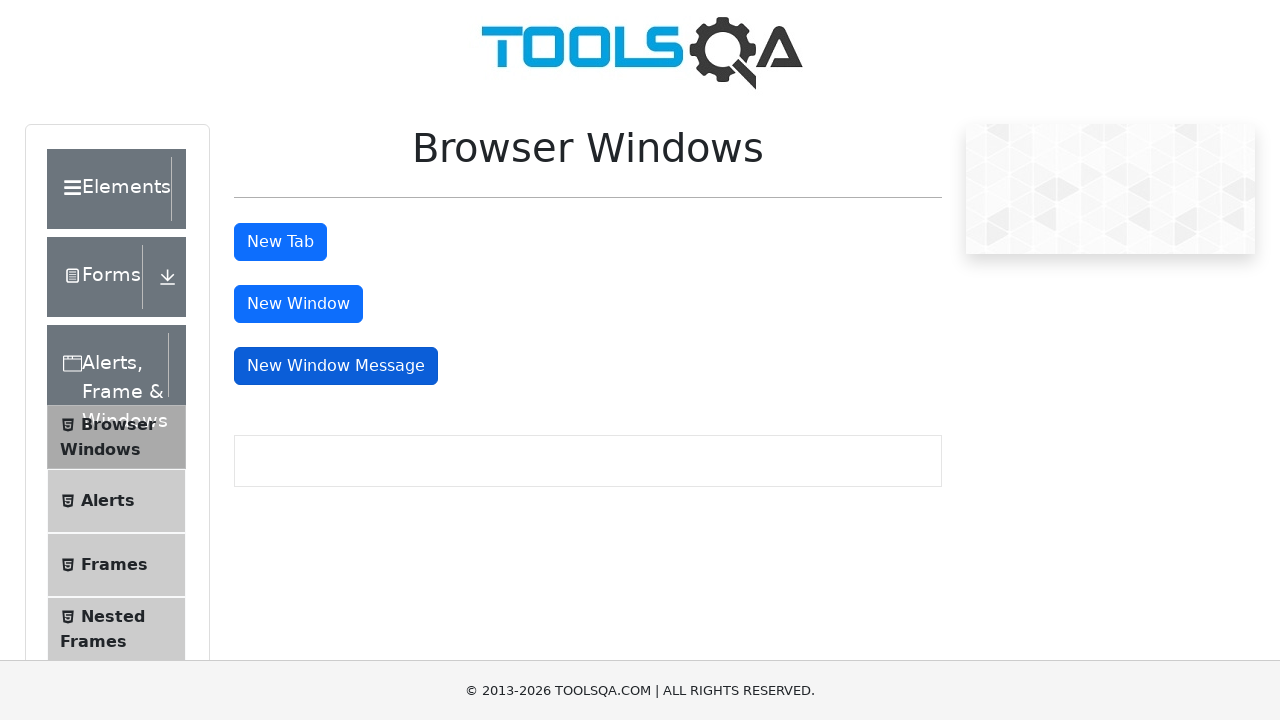

Message popup loaded and DOM content ready
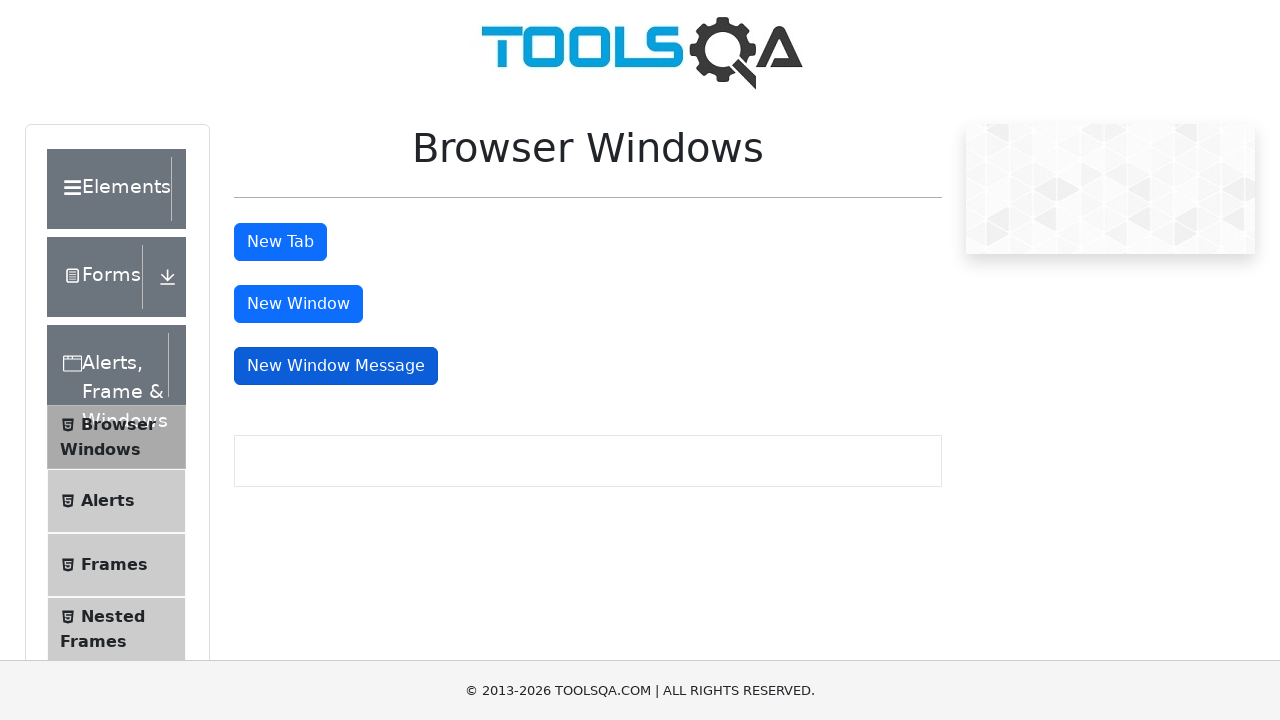

Retrieved message window body text: 'Knowledge increases by sharing but not by saving. Please share this website with your friends and in your organization.'
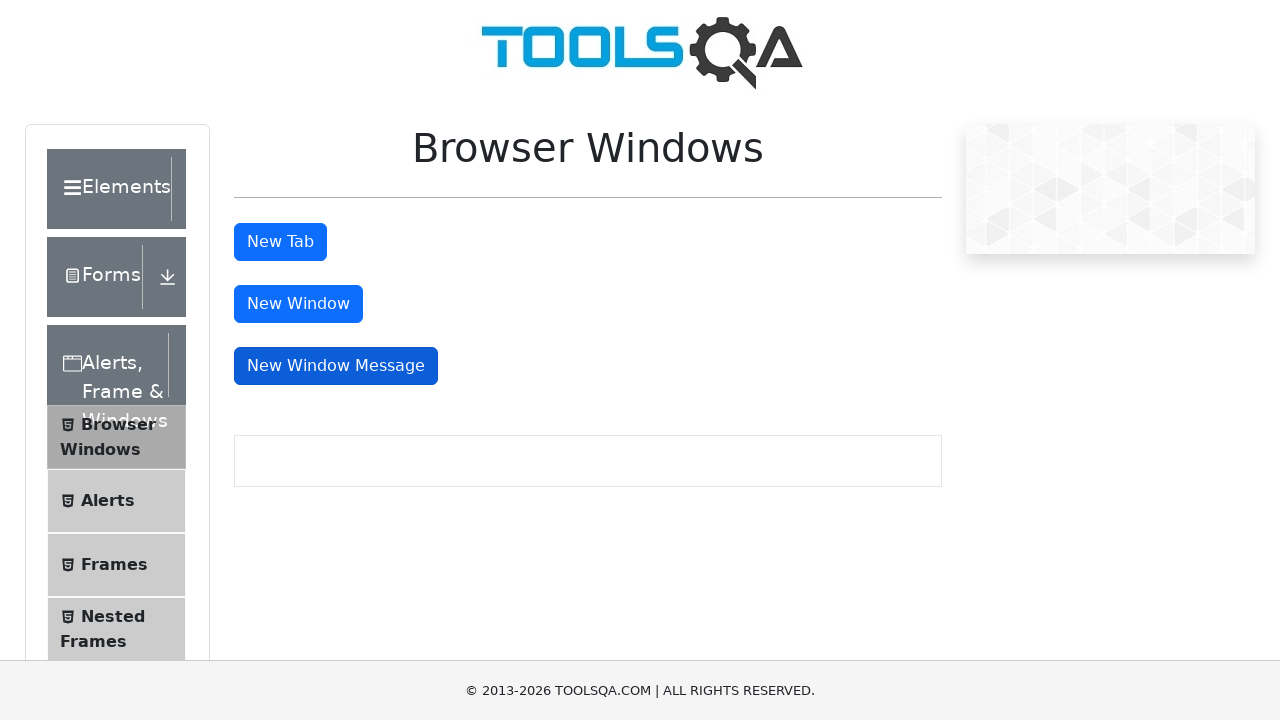

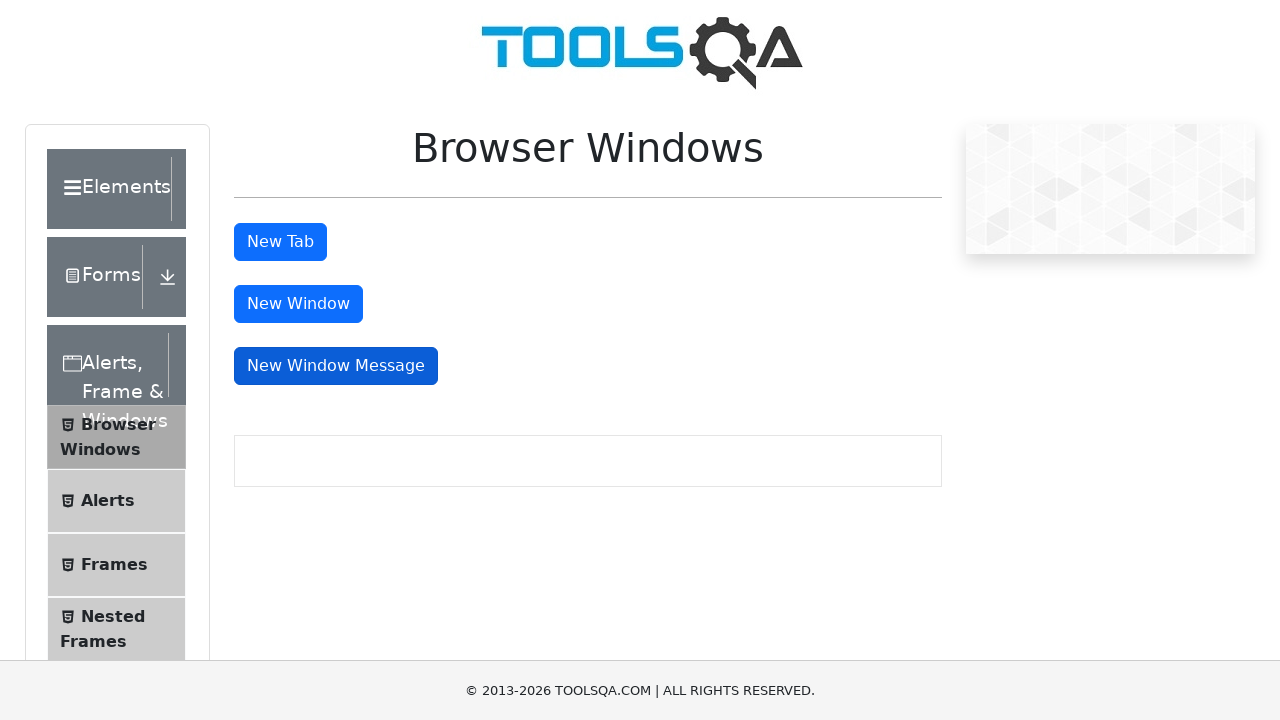